Tests opening and closing the small modal dialog

Starting URL: https://demoqa.com/modal-dialogs

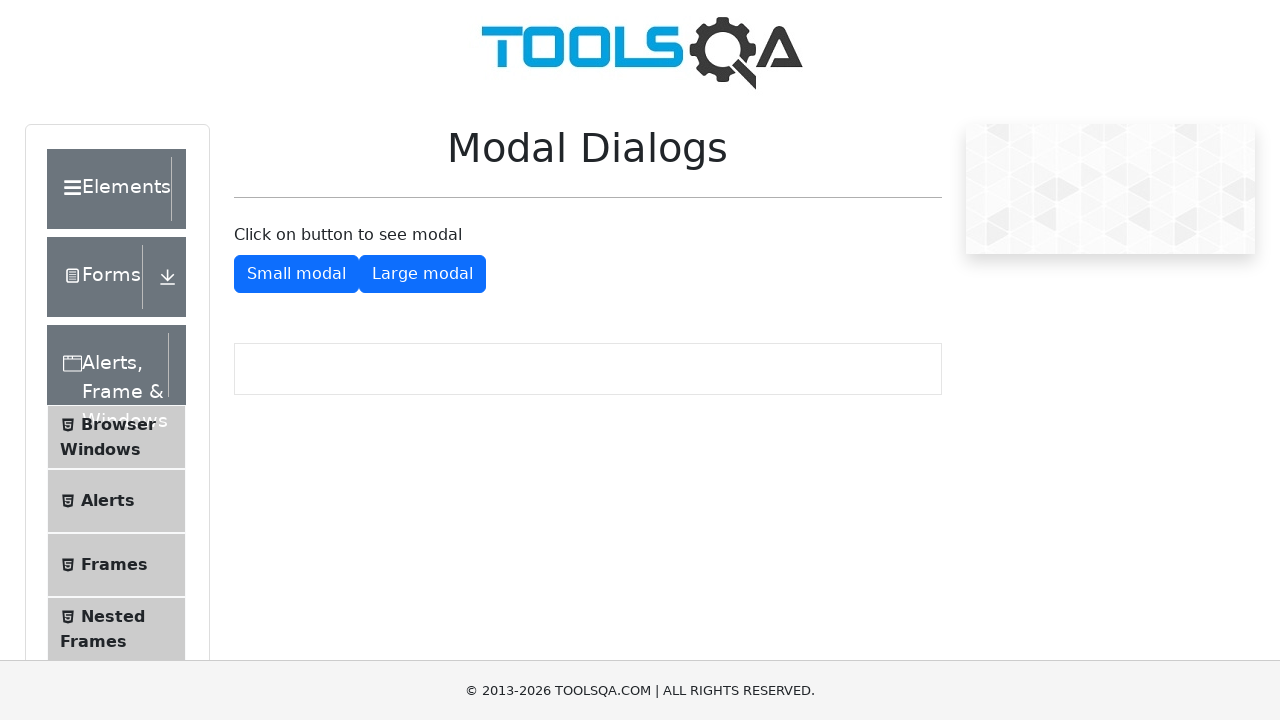

Clicked the small modal button to open the modal dialog at (296, 274) on #showSmallModal
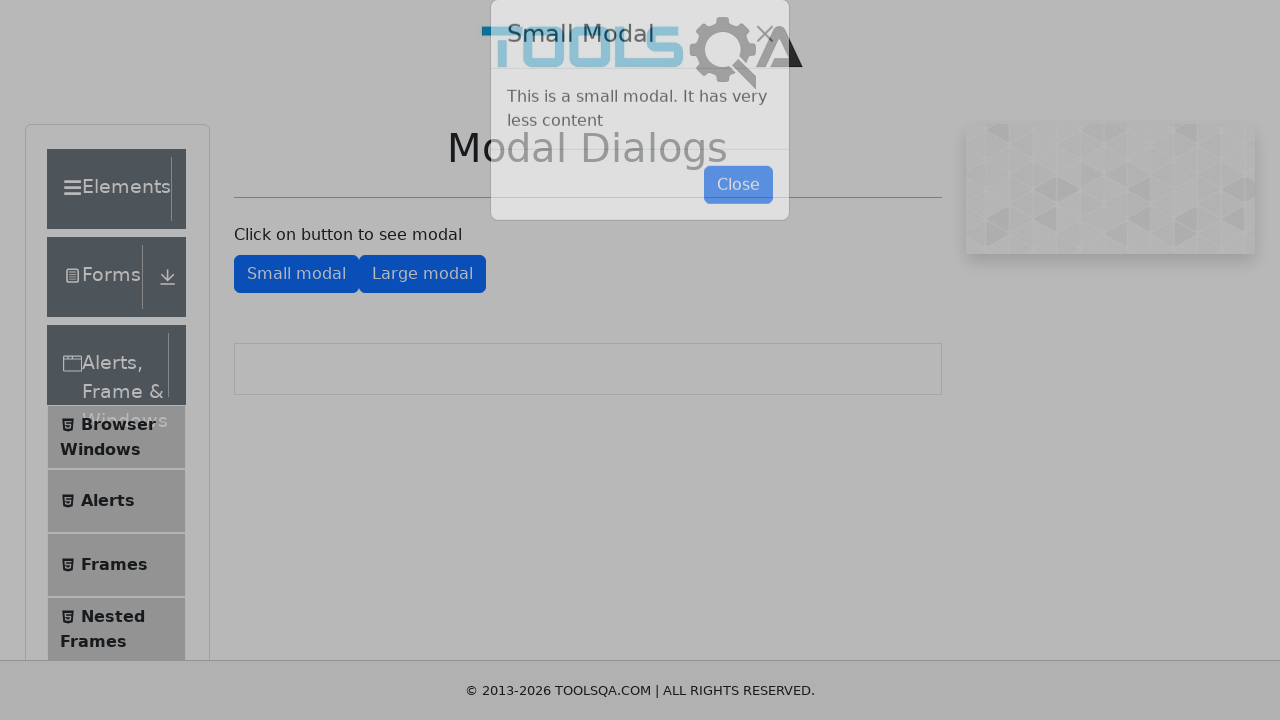

Small modal dialog opened and content is visible
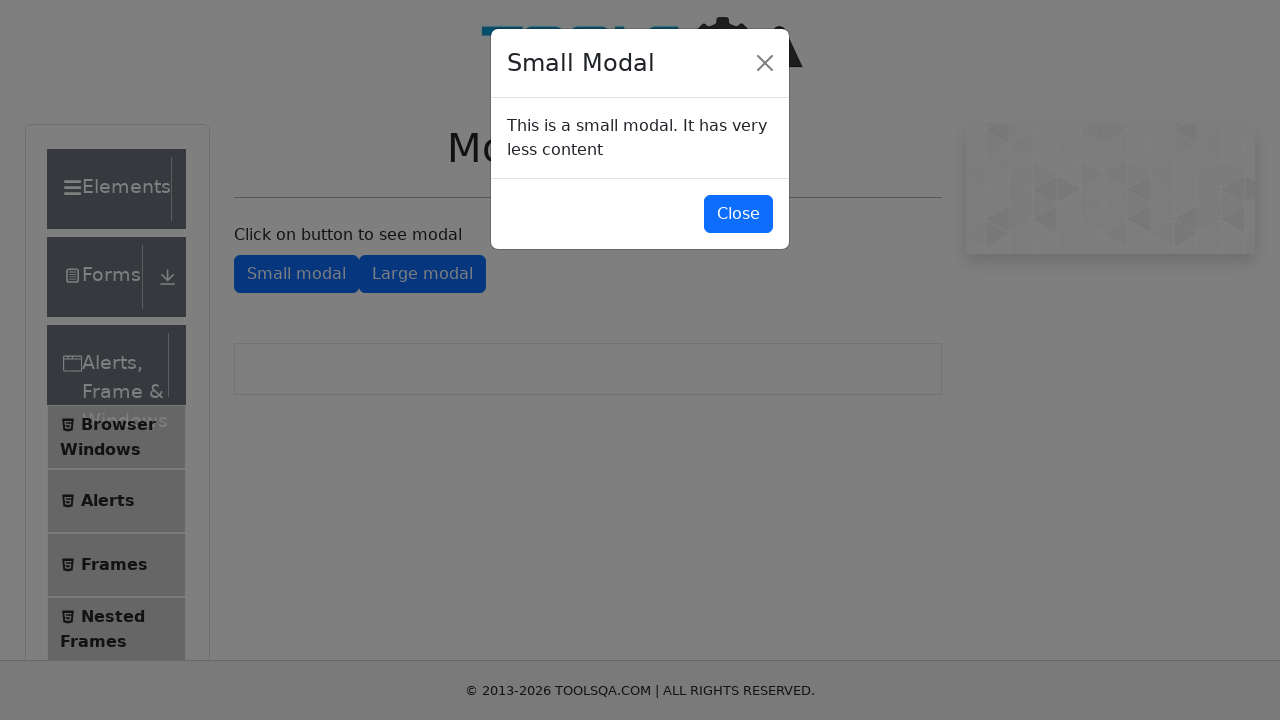

Clicked the close button to close the small modal dialog at (738, 214) on #closeSmallModal
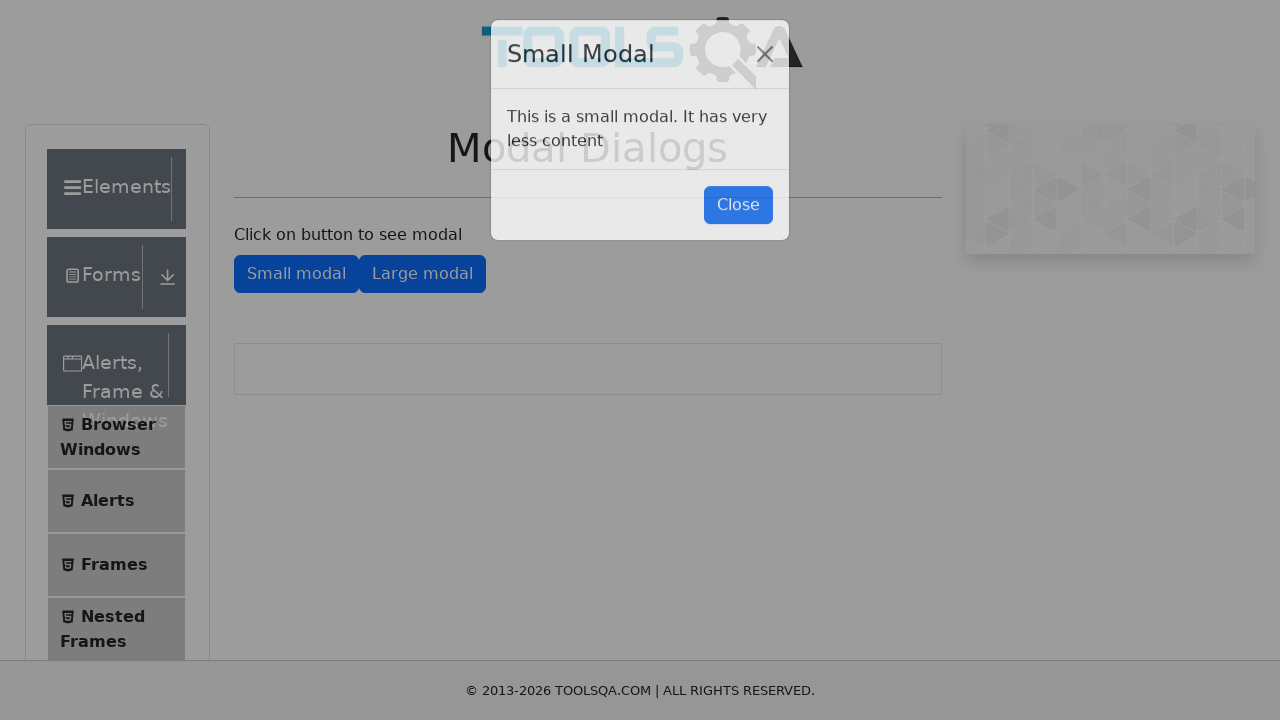

Small modal dialog closed and the open button is visible again
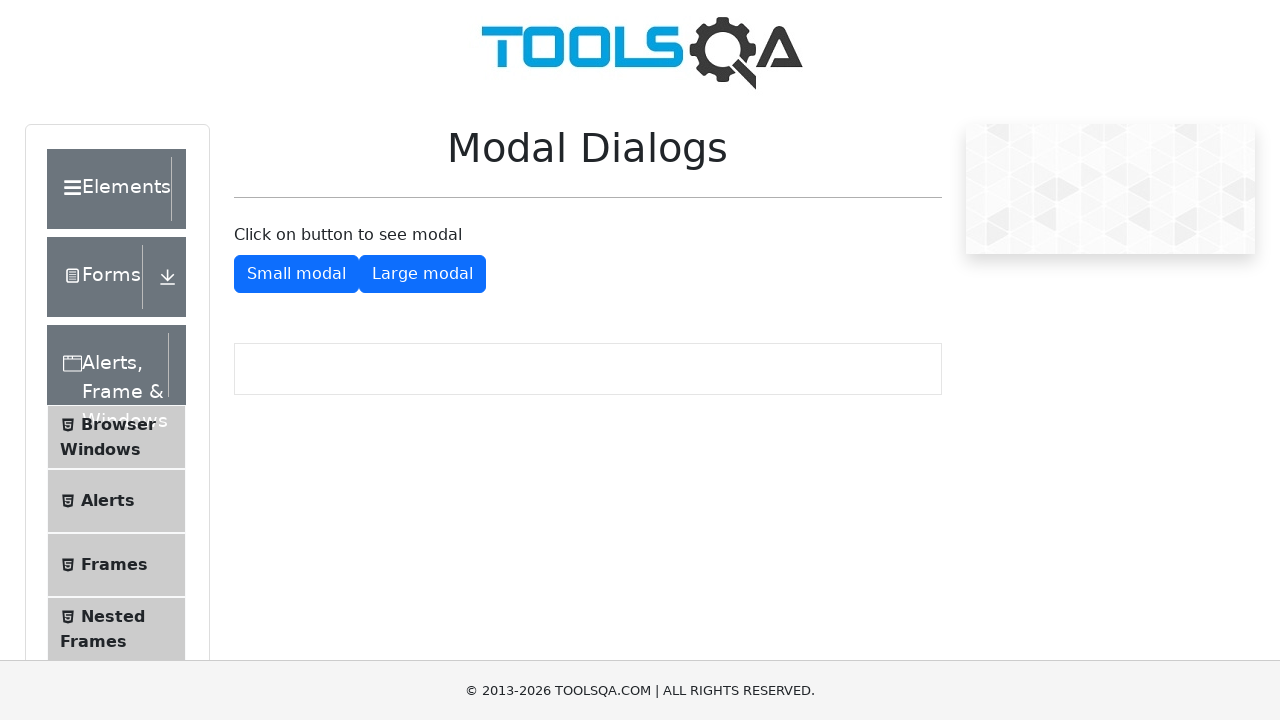

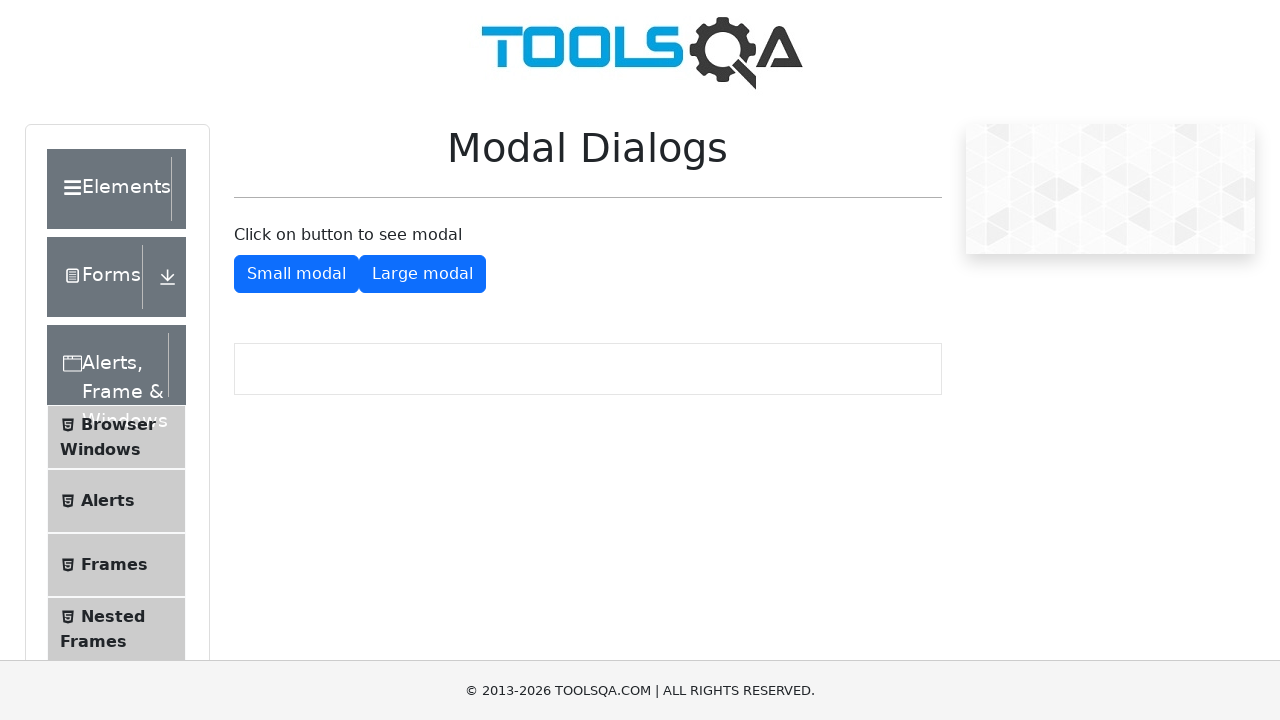